Tests a form by filling in first name, last name, and job title fields on the Formy practice form page

Starting URL: https://formy-project.herokuapp.com/form

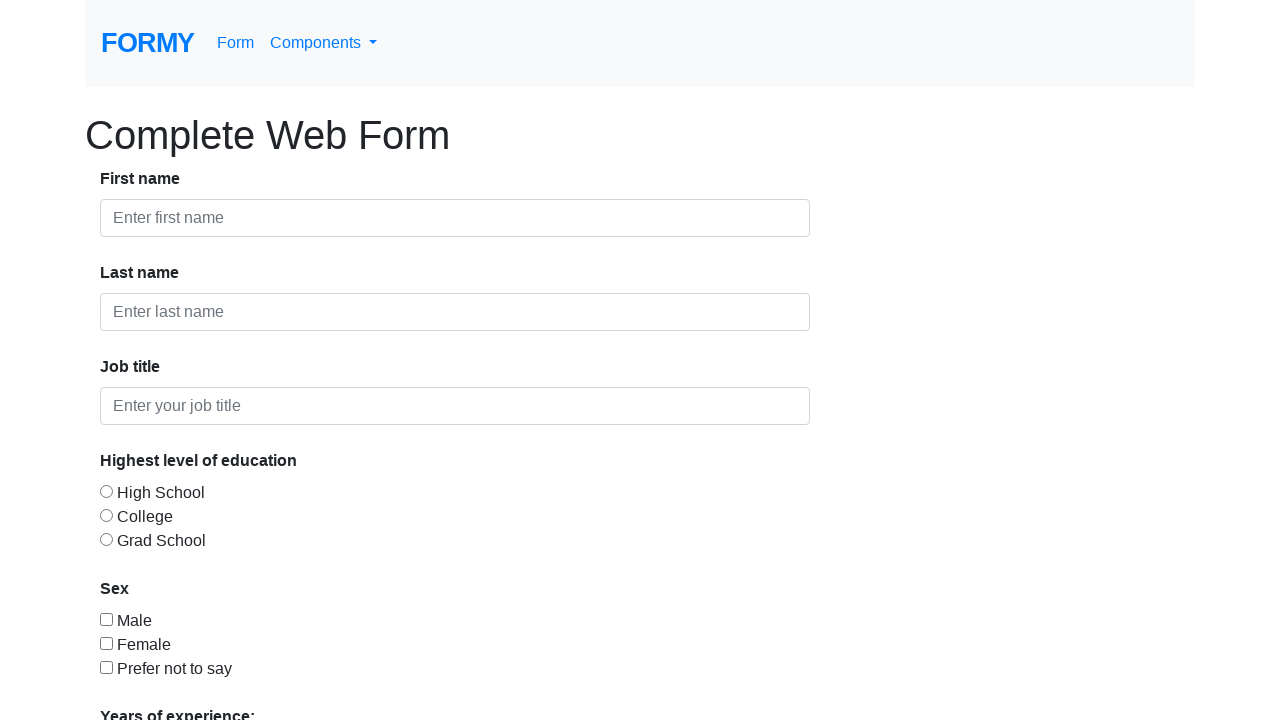

Filled first name field with 'ELON' on #first-name
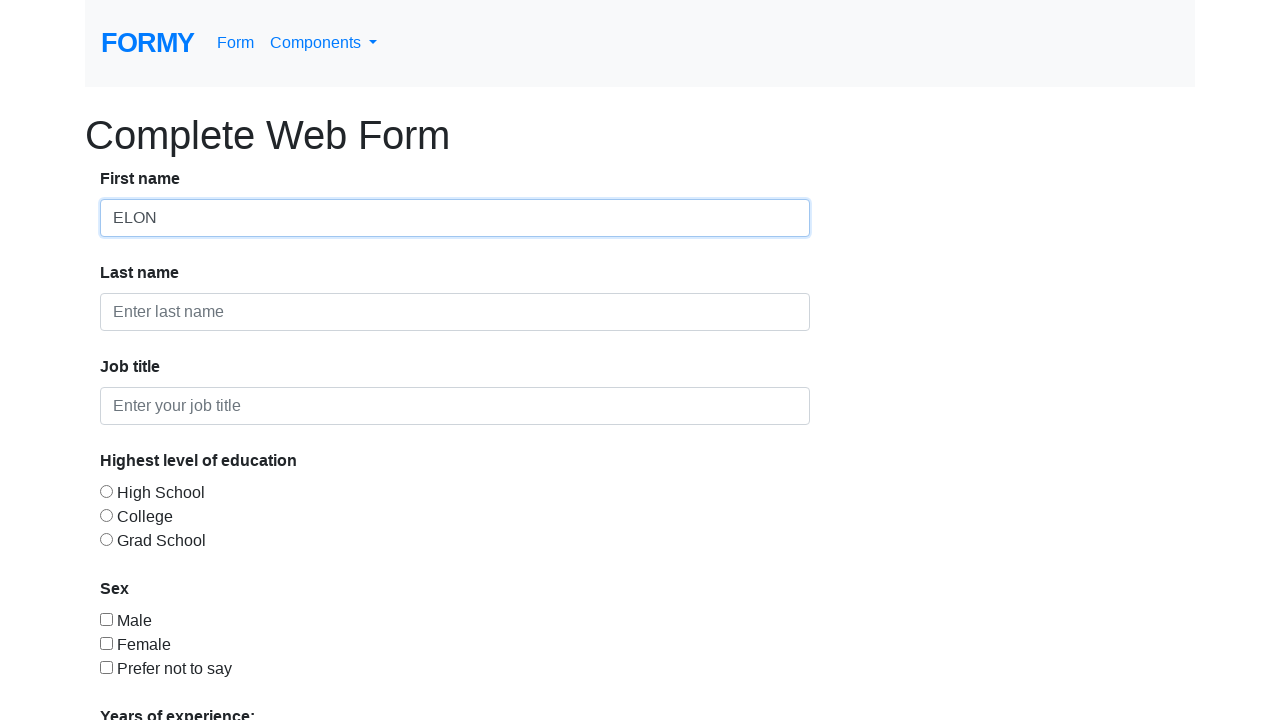

Filled last name field with 'MUSK' on #last-name
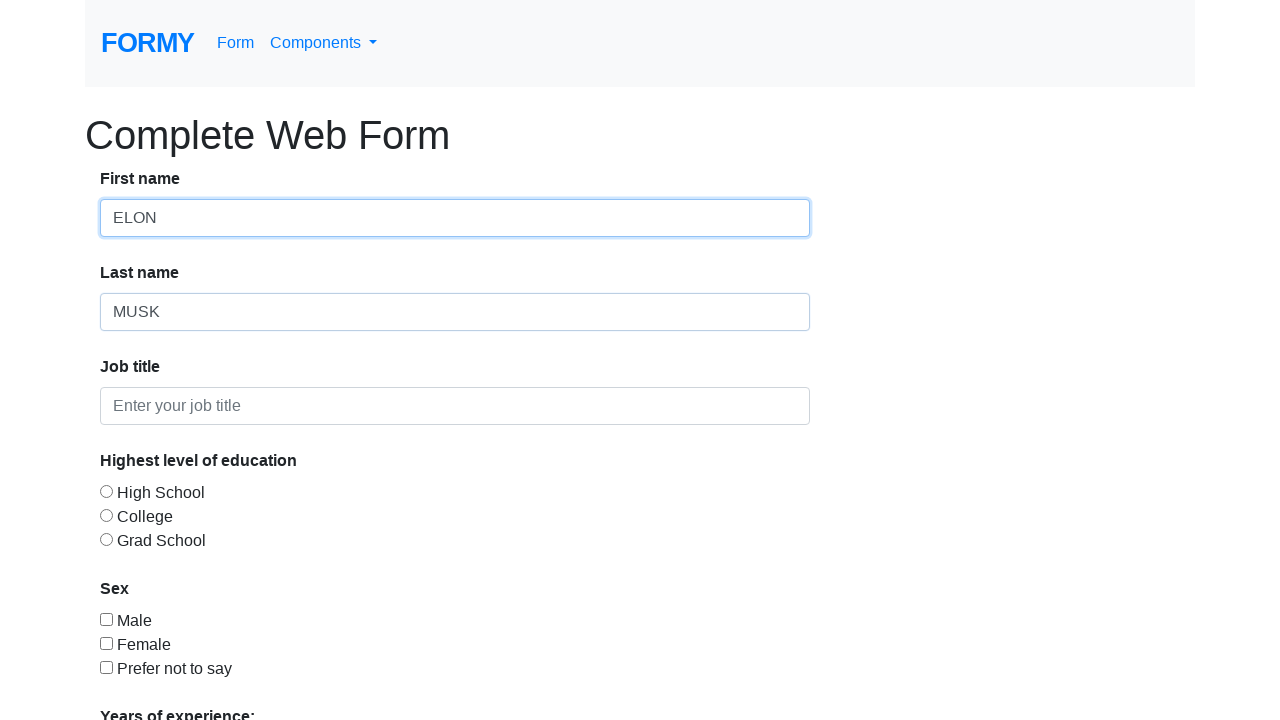

Job title field loaded and is visible
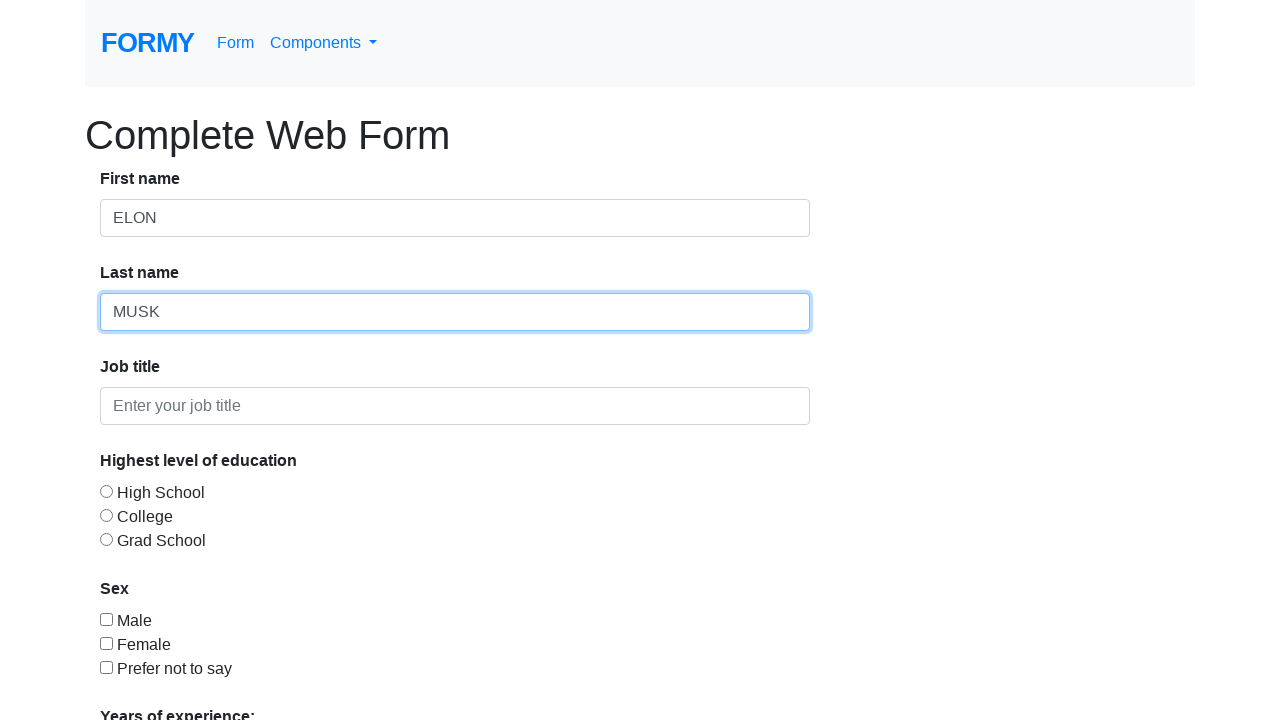

Filled job title field with 'INJINER_TEST' on #job-title
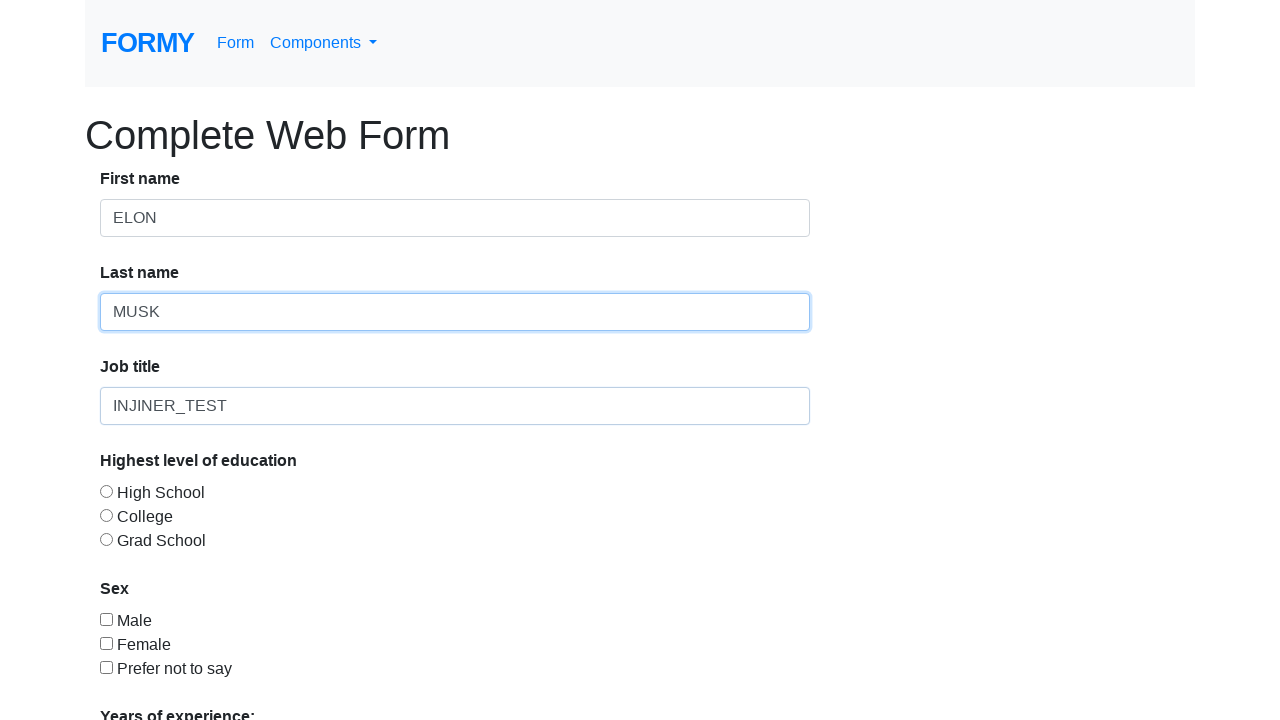

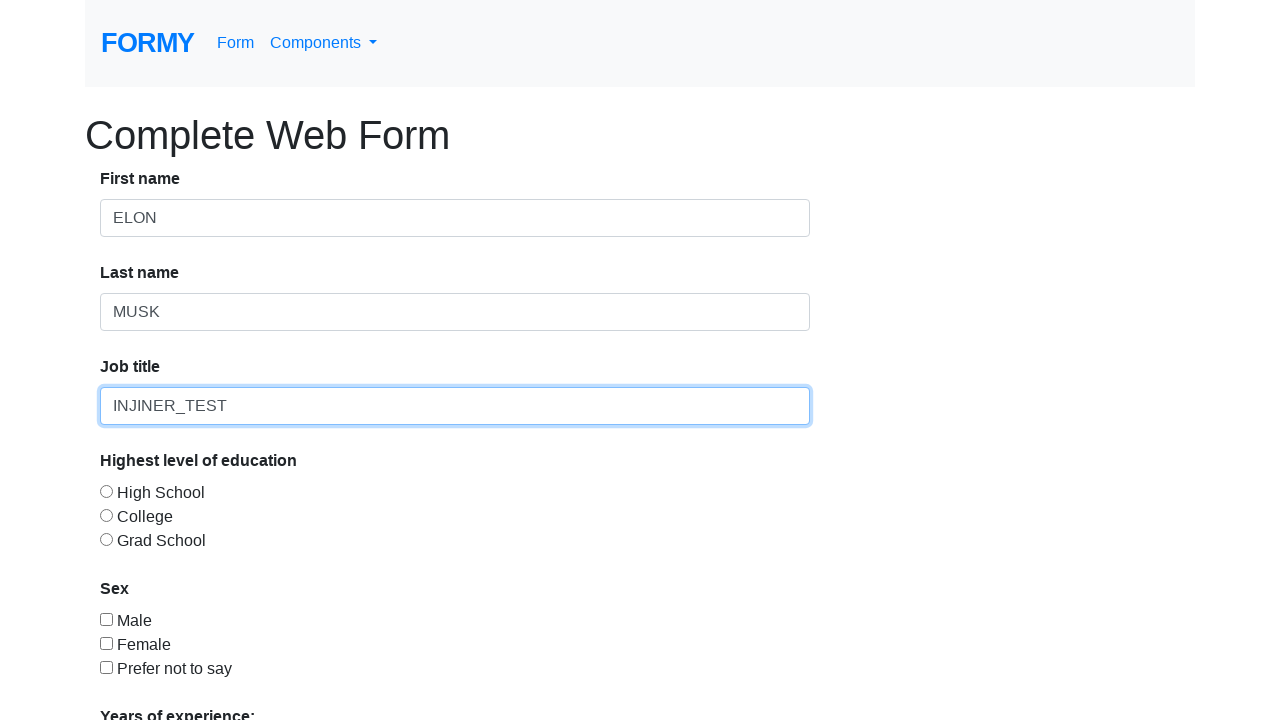